Tests a form that requires calculating the sum of two displayed numbers and selecting the result from a dropdown menu before submitting

Starting URL: http://suninjuly.github.io/selects1.html

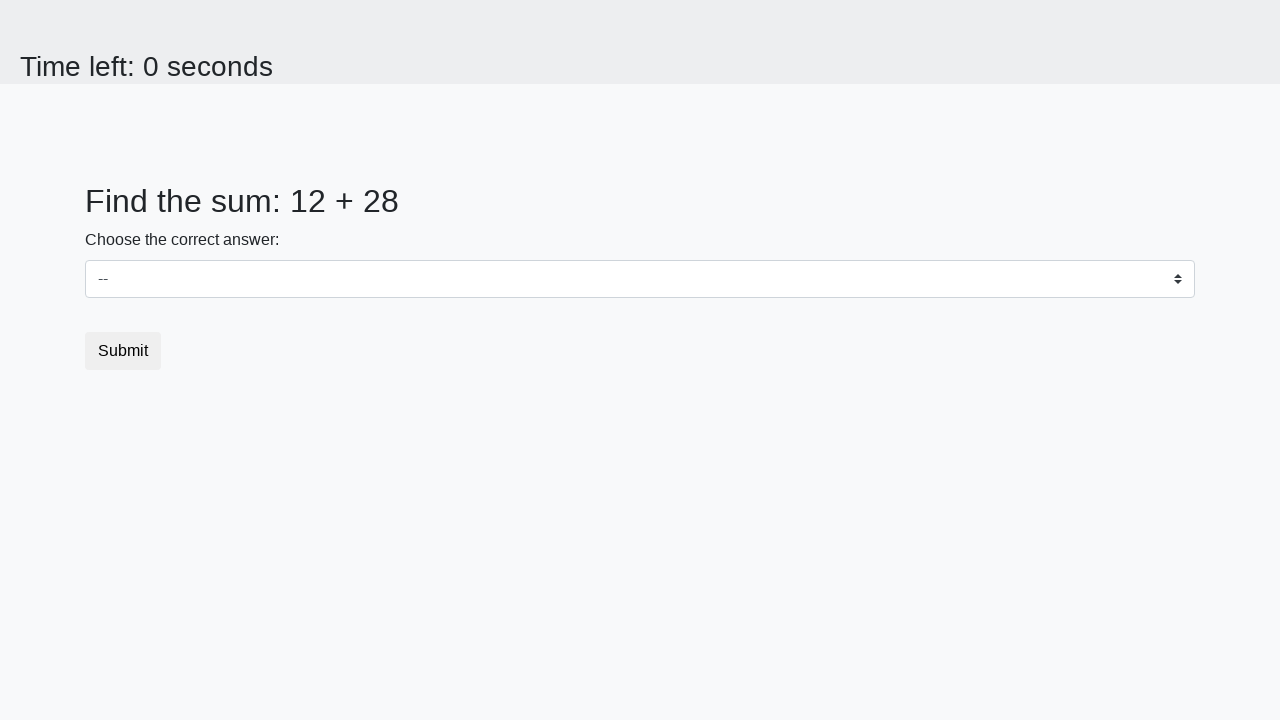

Retrieved first number from span#num1
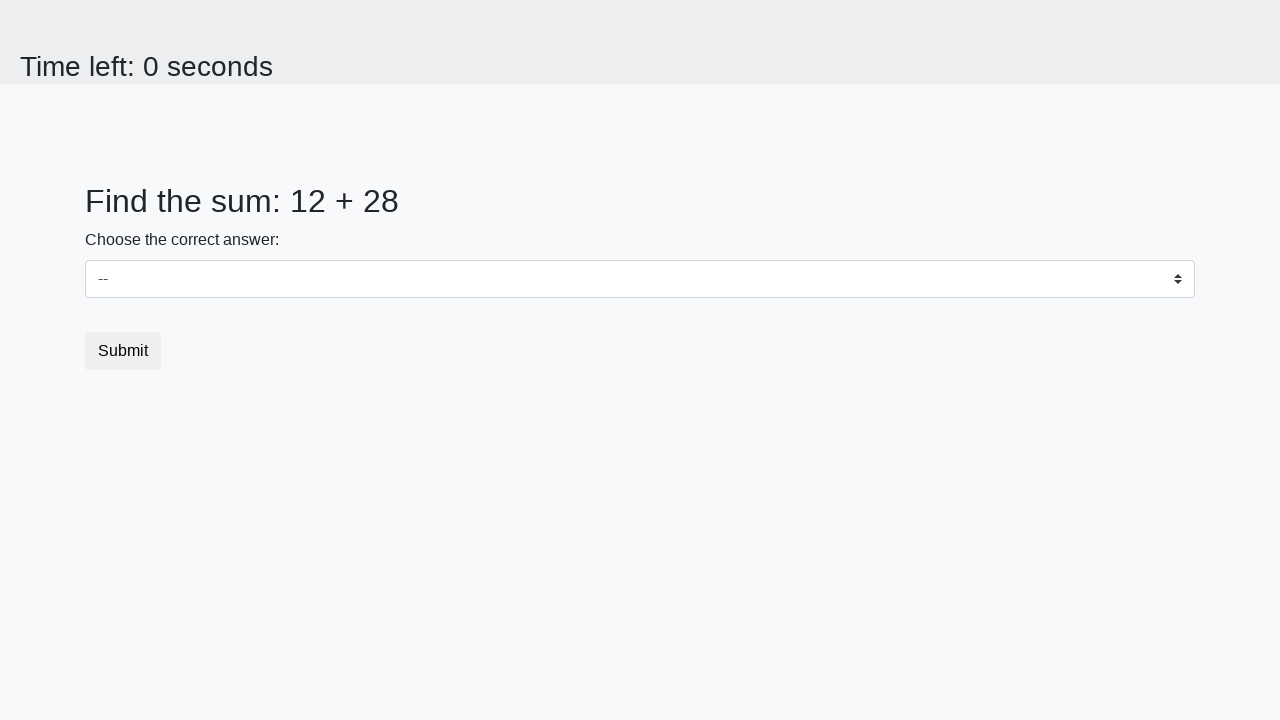

Retrieved second number from span#num2
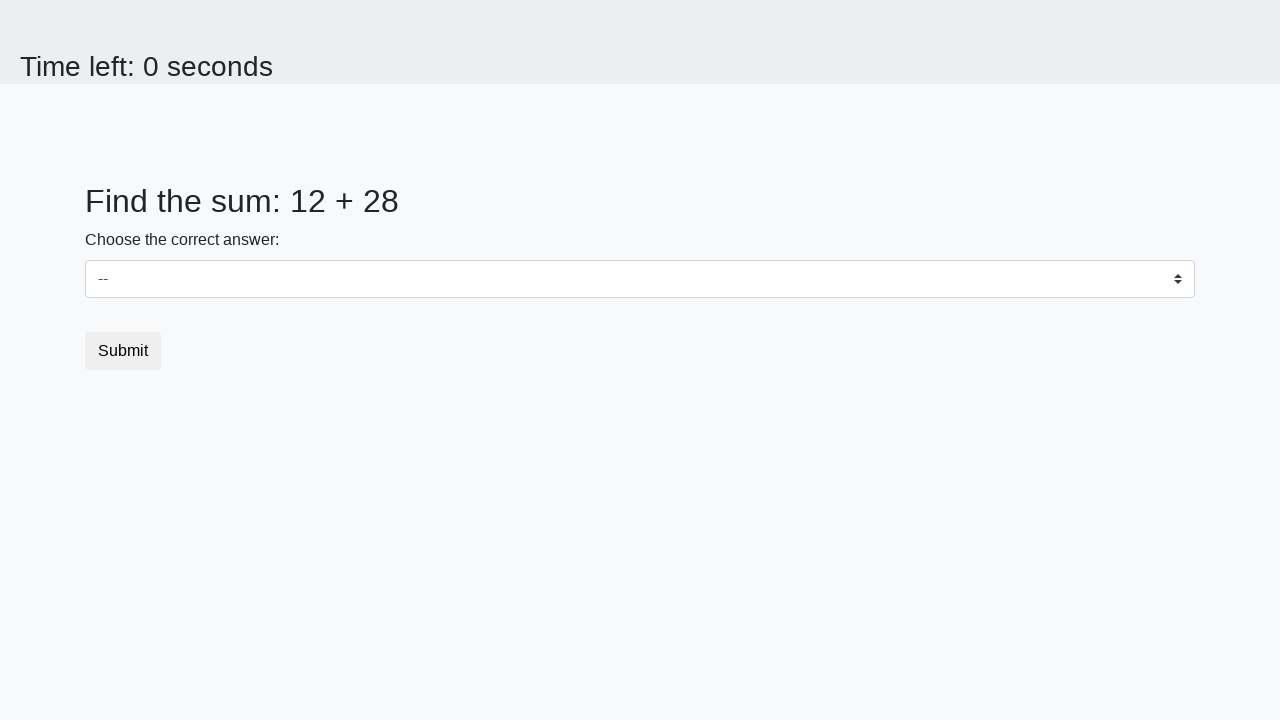

Calculated sum: 12 + 28 = 40
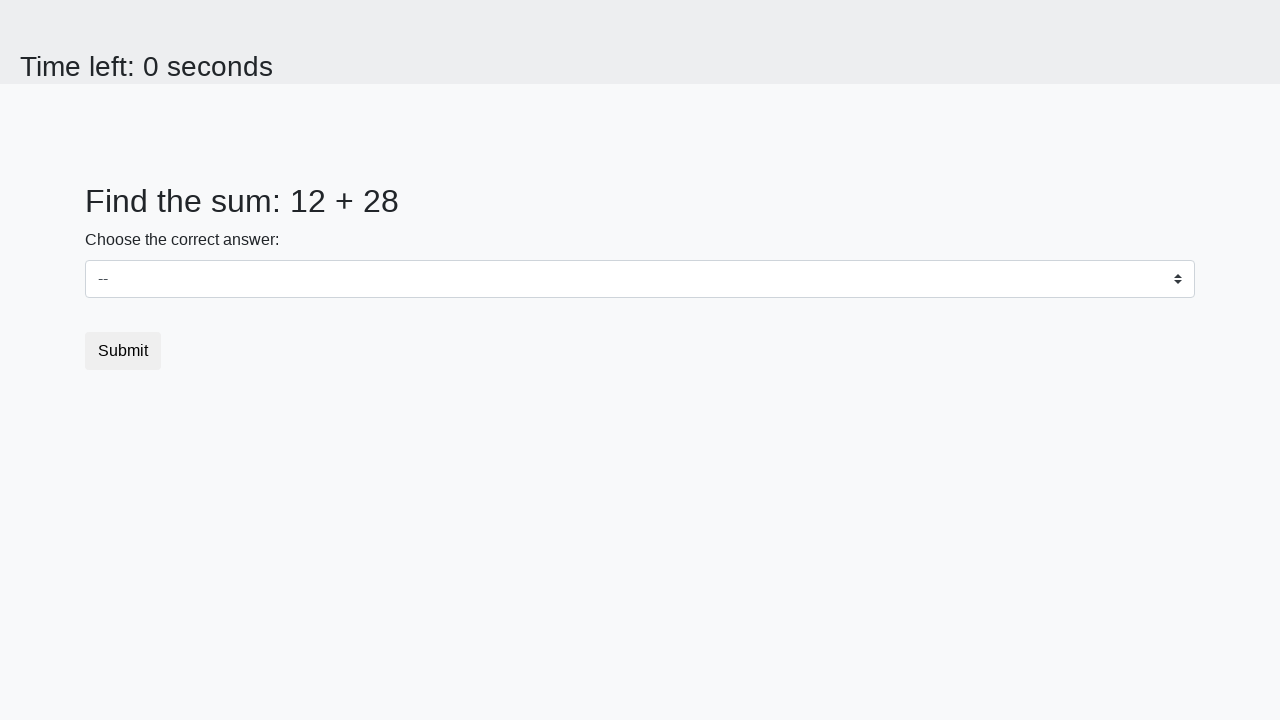

Selected calculated result '40' from dropdown on select
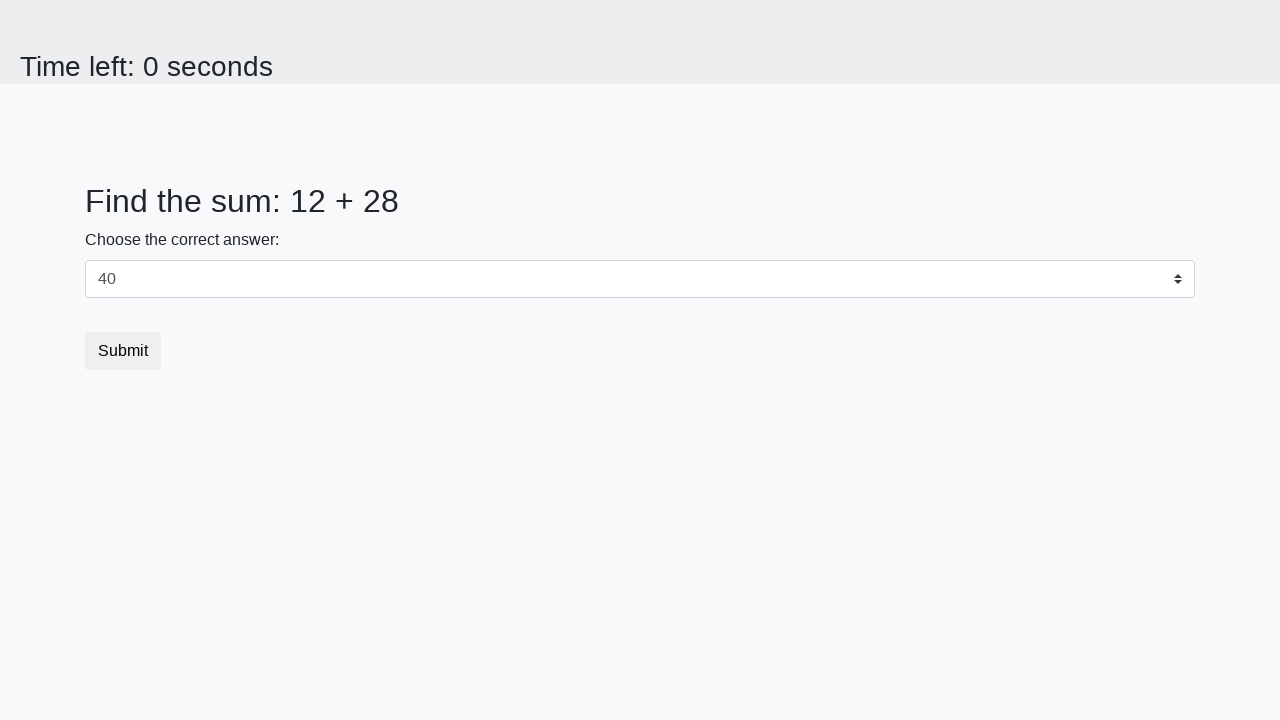

Clicked submit button to submit the form at (123, 351) on [type='submit']
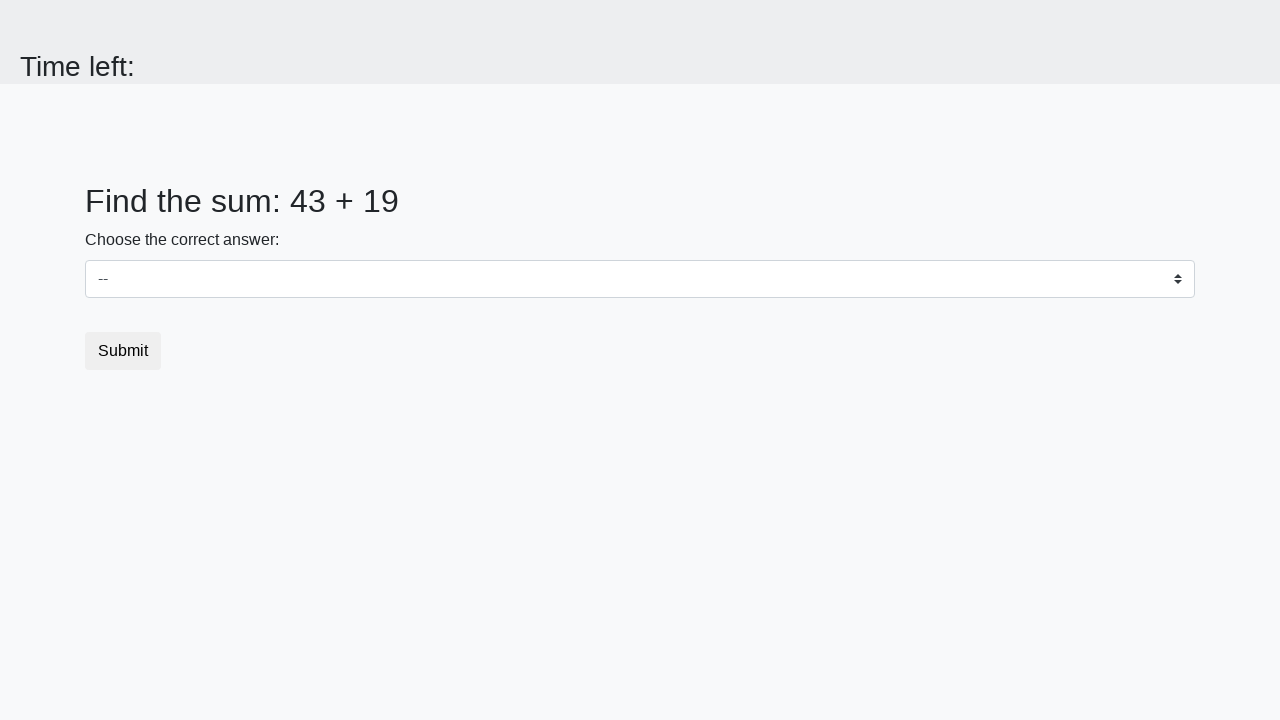

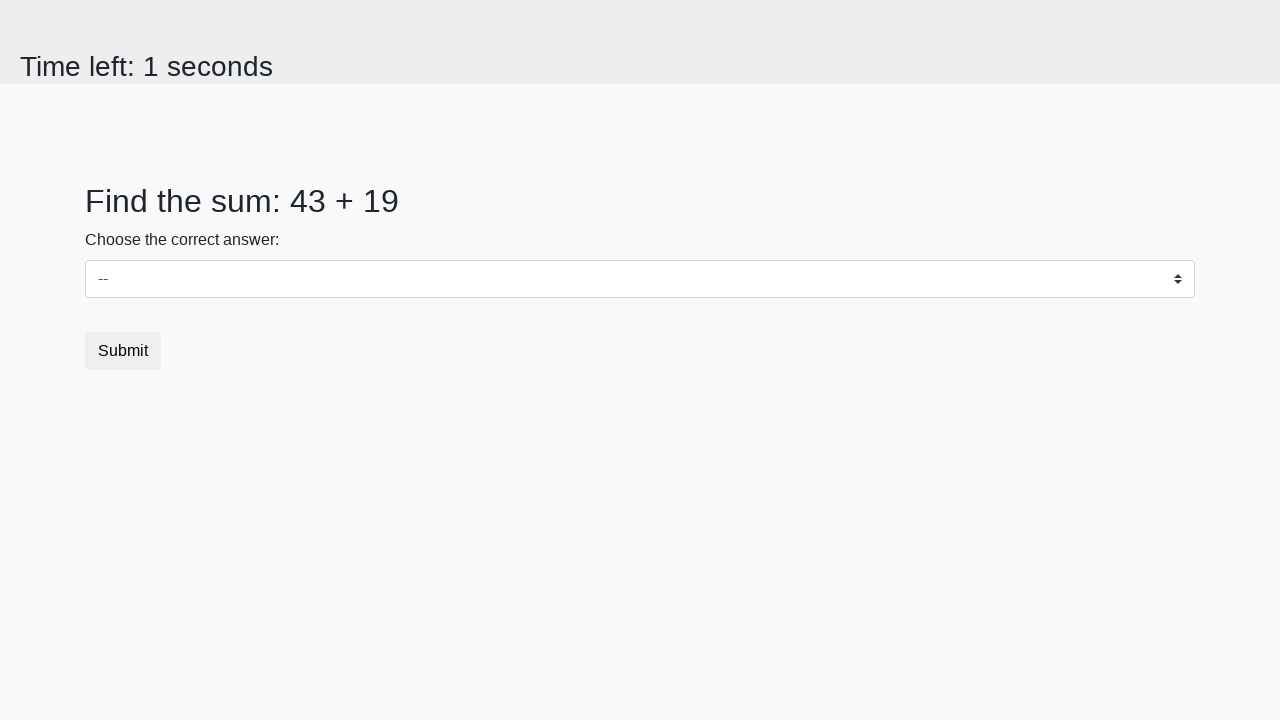